Tests that clicking the "Due" column header twice sorts the numeric values in descending order.

Starting URL: http://the-internet.herokuapp.com/tables

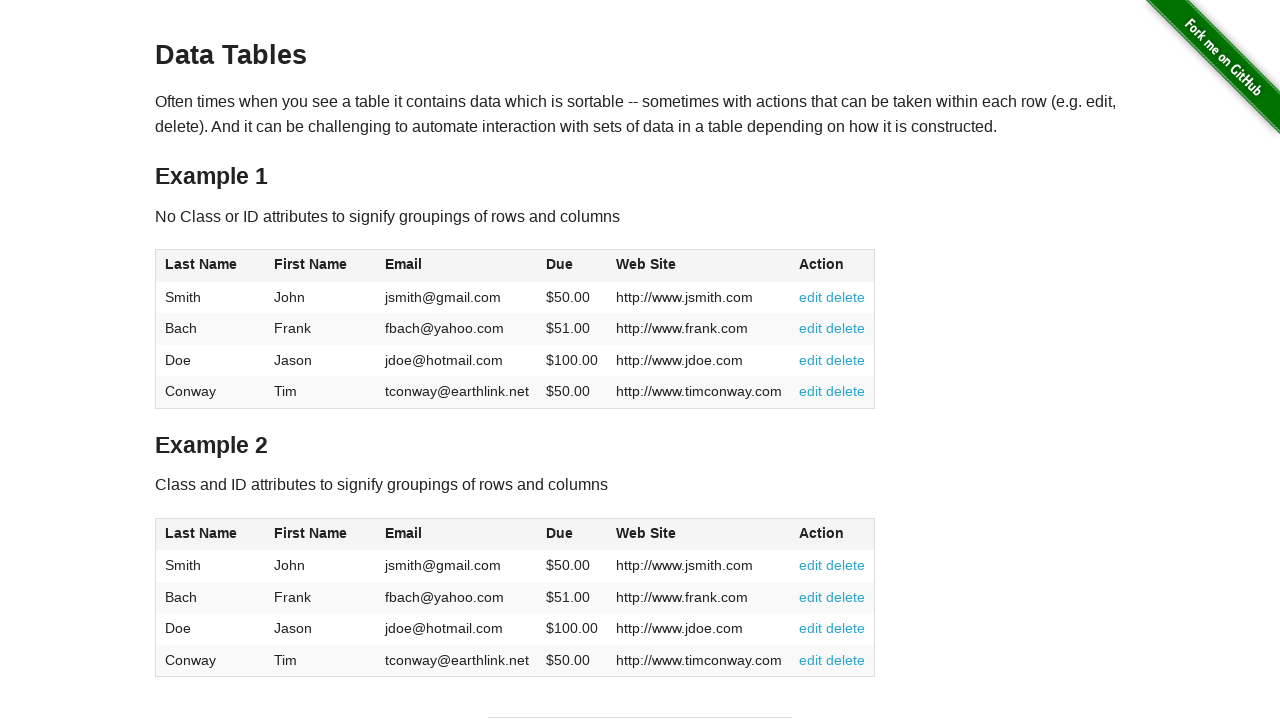

Clicked Due column header first time for ascending sort at (572, 266) on #table1 thead tr th:nth-of-type(4)
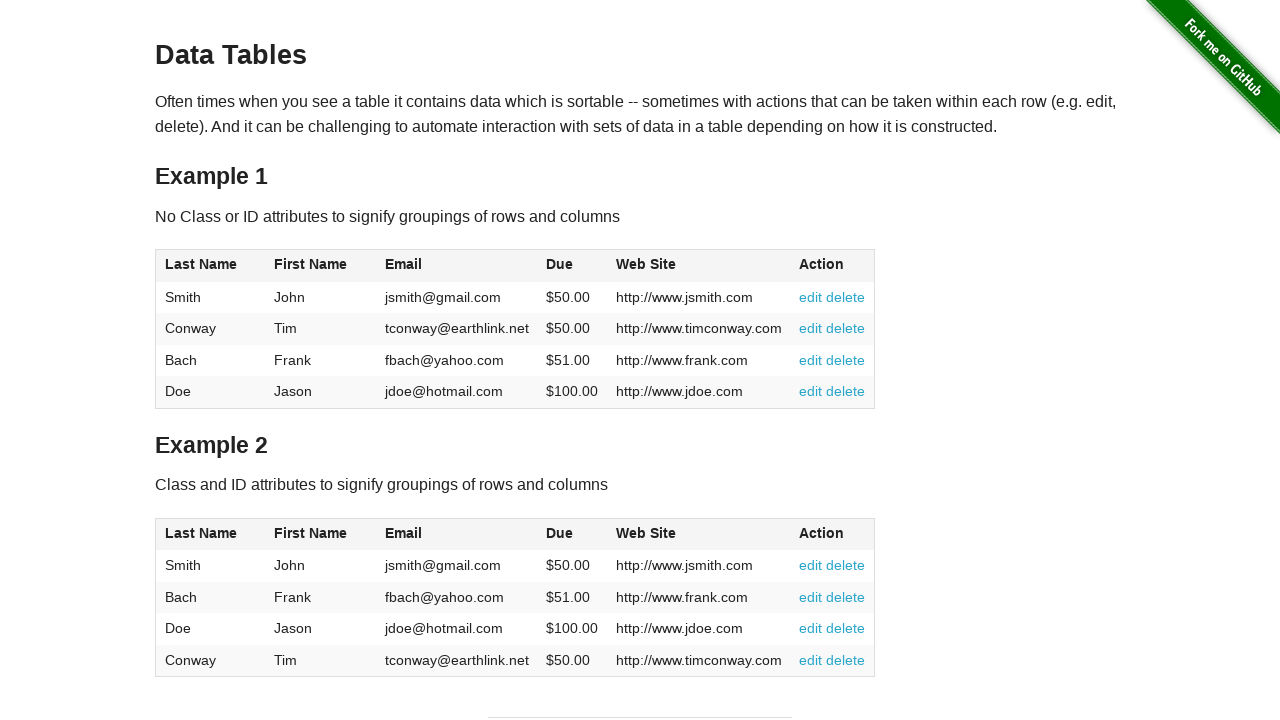

Clicked Due column header second time for descending sort at (572, 266) on #table1 thead tr th:nth-of-type(4)
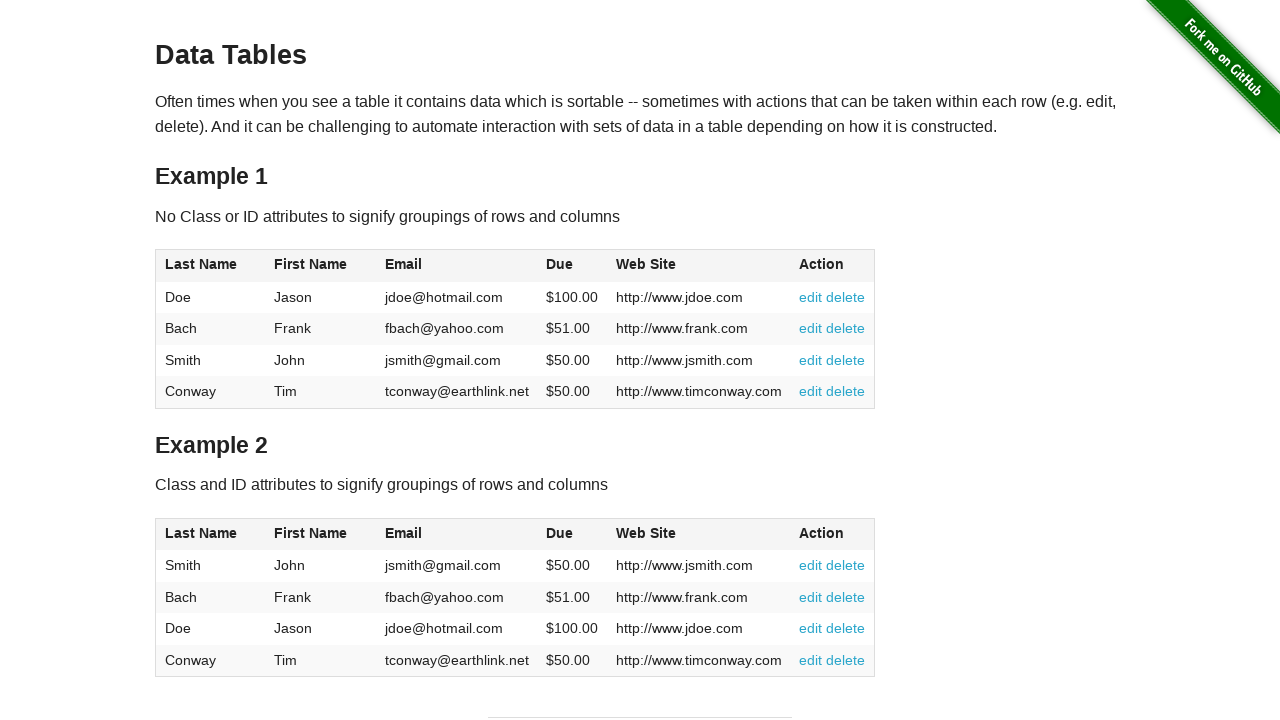

Table sorted in descending order by Due column
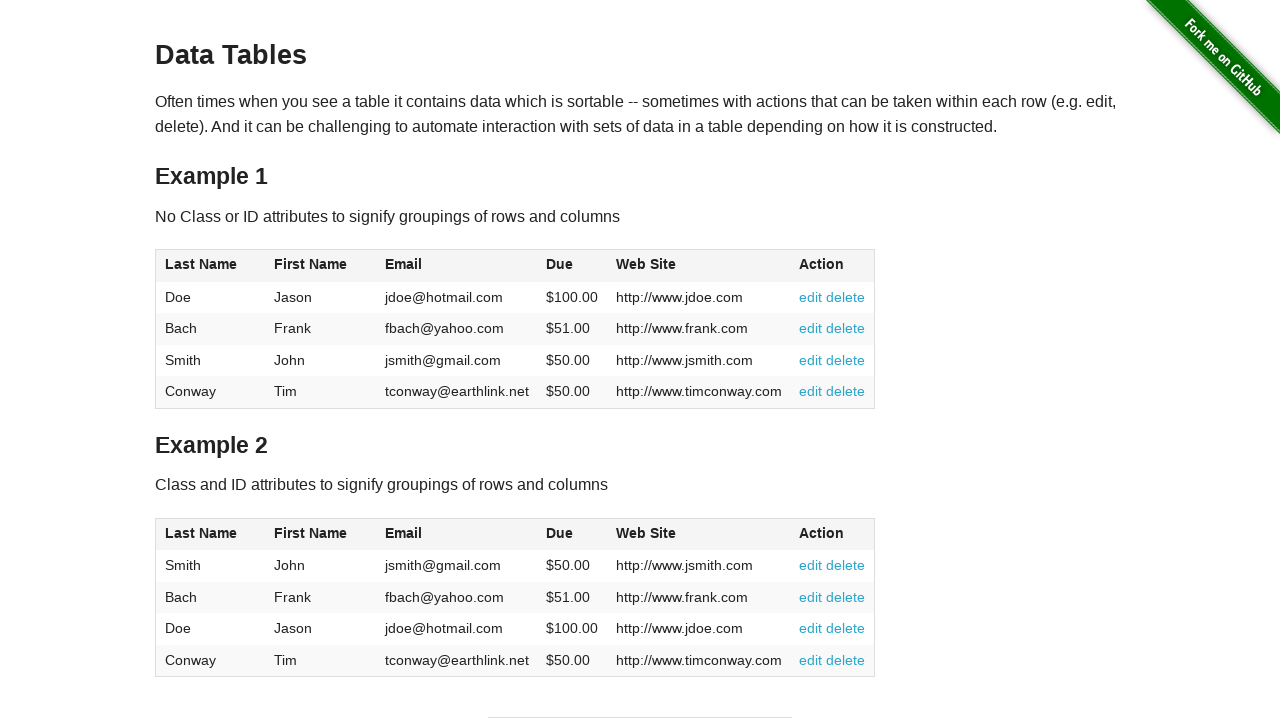

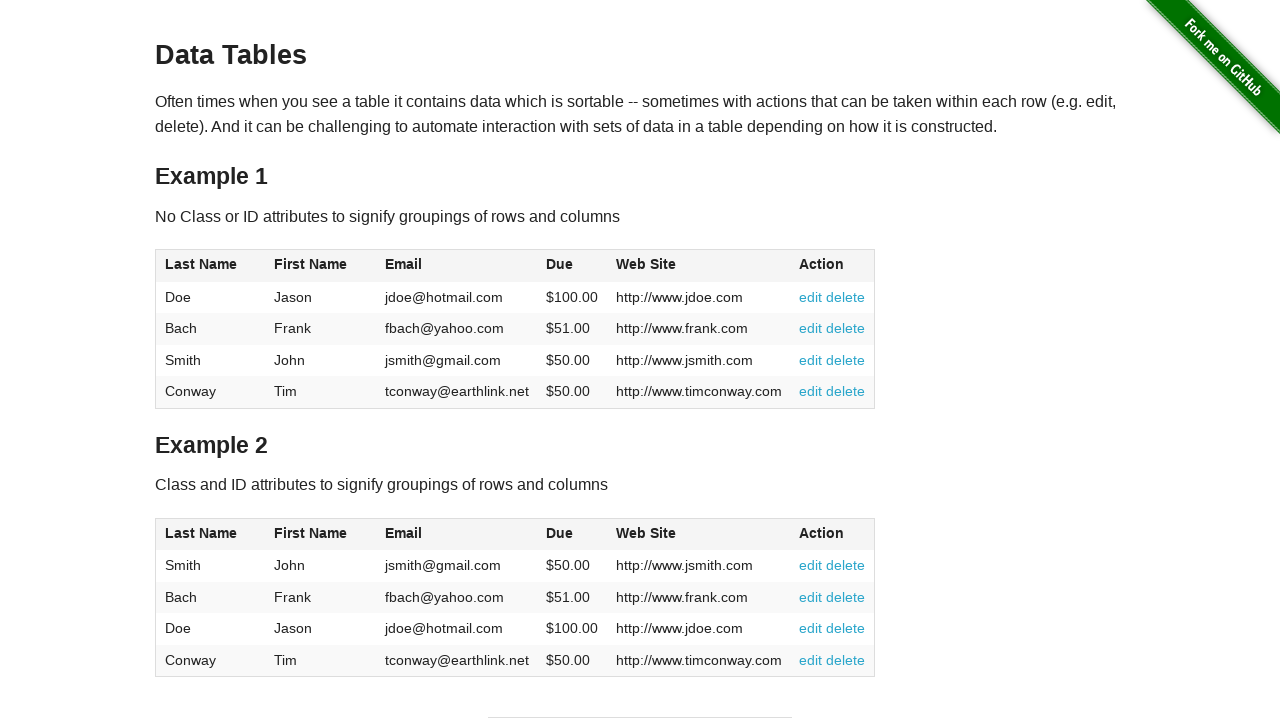